Searches for a product on an e-commerce website, loads all results by clicking "Show More" button, and verifies that product listings are displayed

Starting URL: https://www.bistek.com.br/

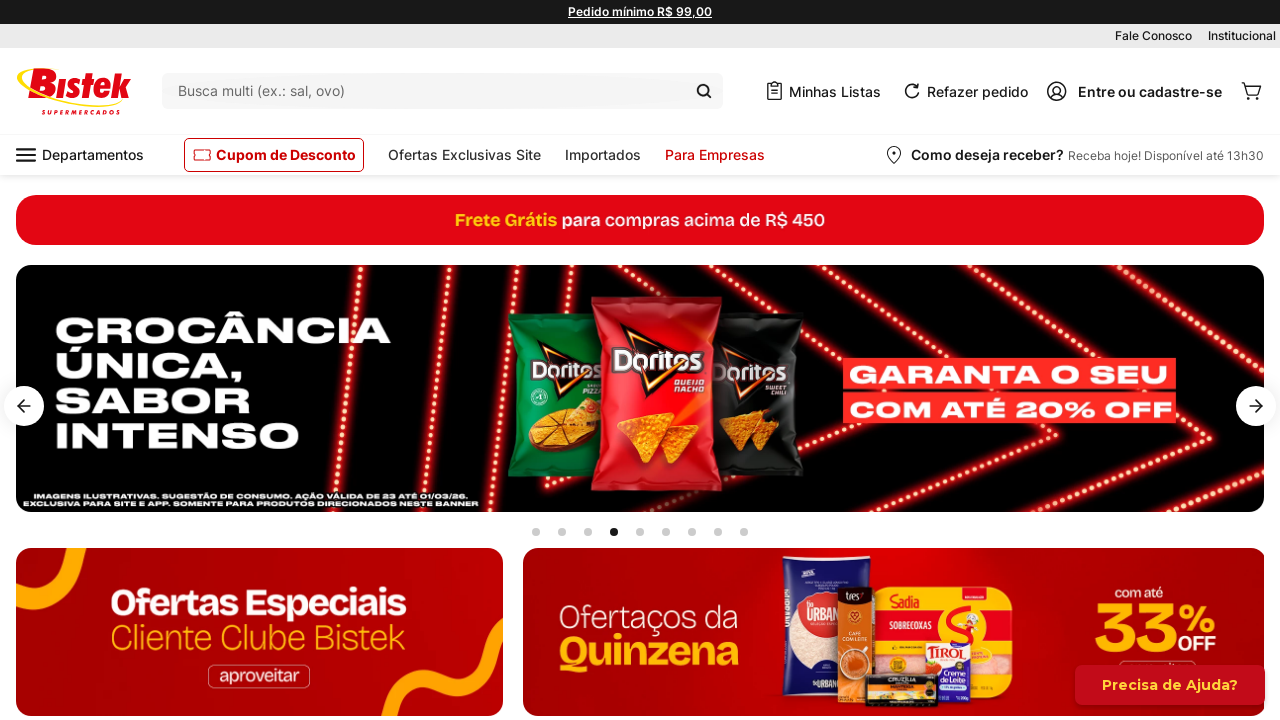

Clicked search icon to open search bar at (443, 91) on .bistek-custom-apps-0-x-swp-icon-search
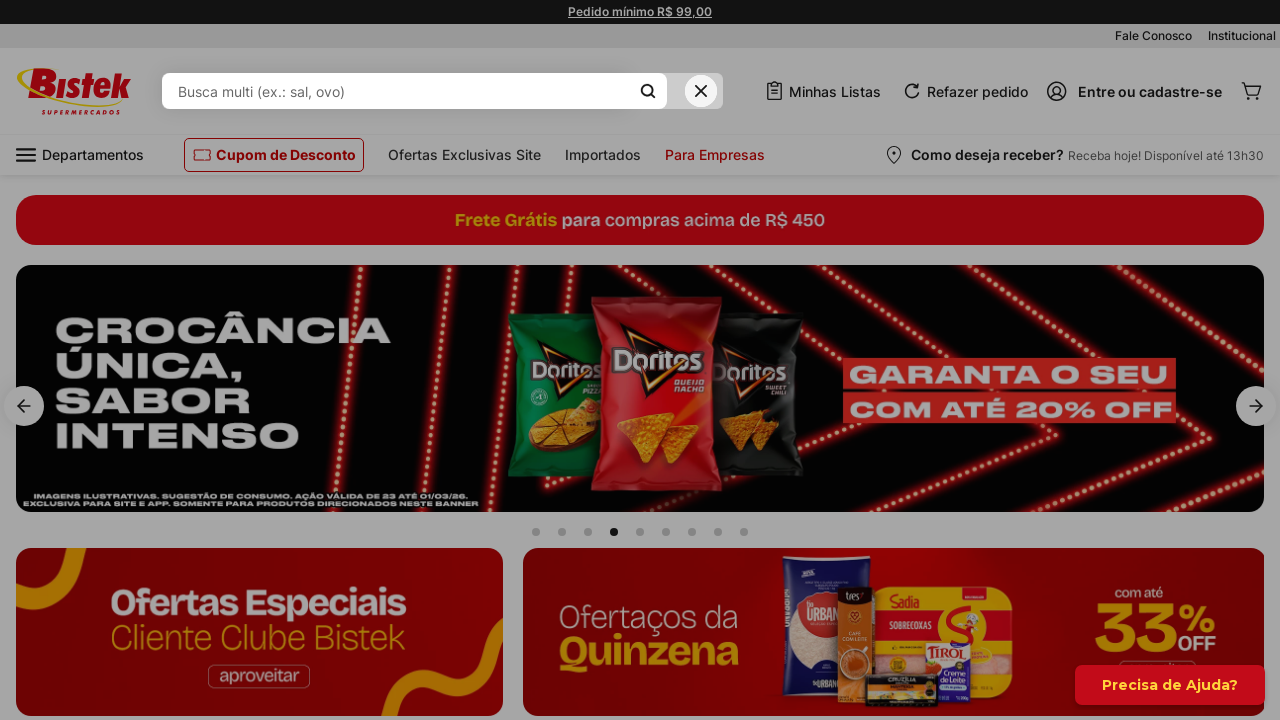

Search bar became visible
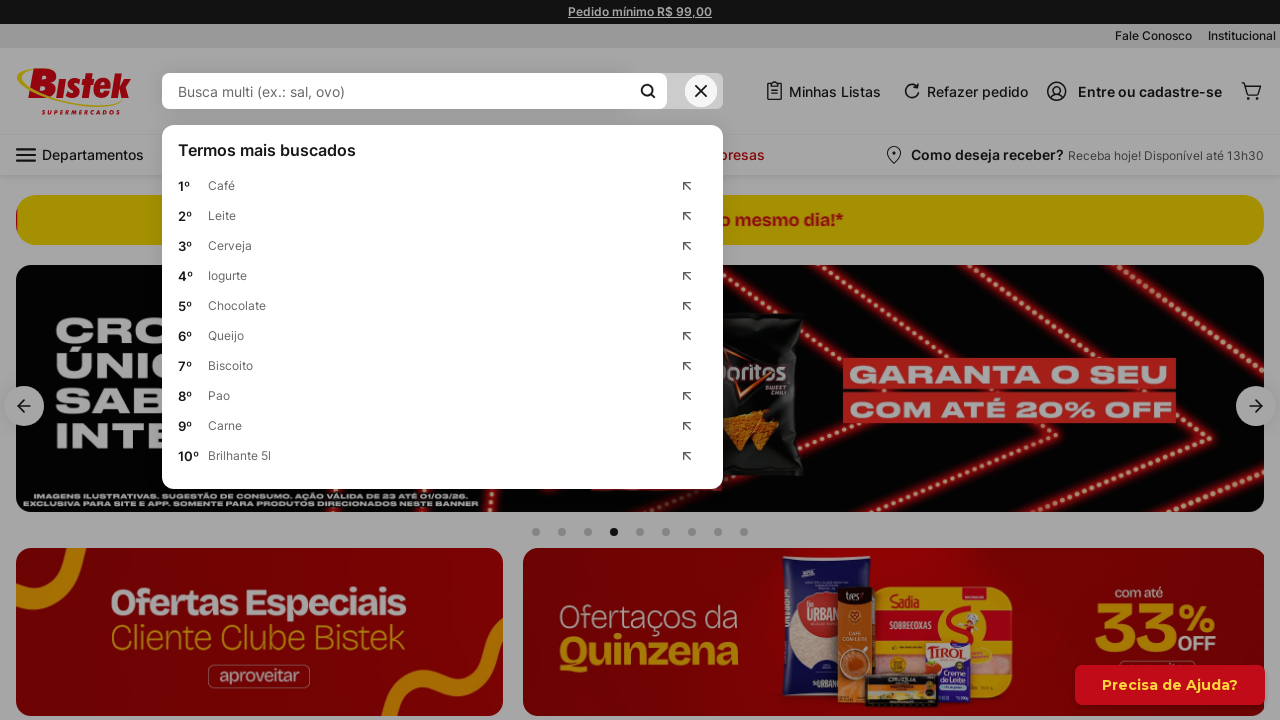

Typed 'Leite Condensado' in search bar on .avantivtexio-multi-items-search-1-x-searchBar--search-custom
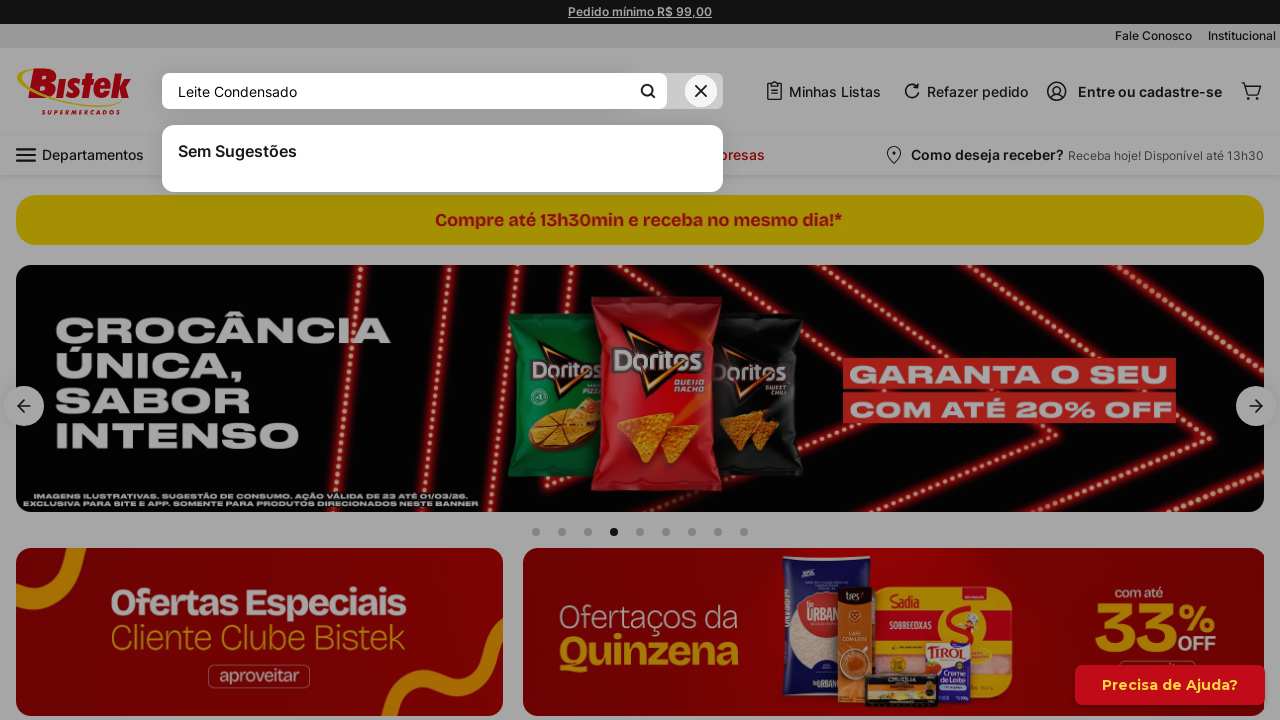

Pressed Enter to submit search query on .avantivtexio-multi-items-search-1-x-searchBar--search-custom
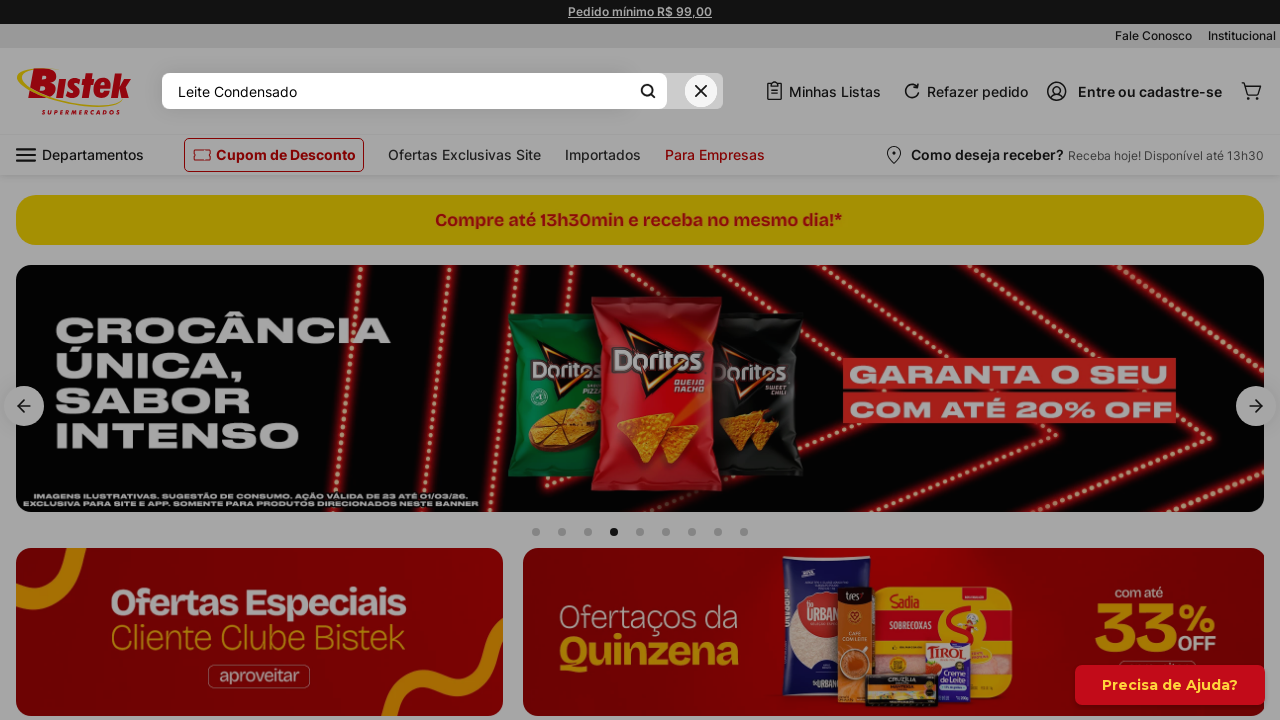

Search results loaded on page
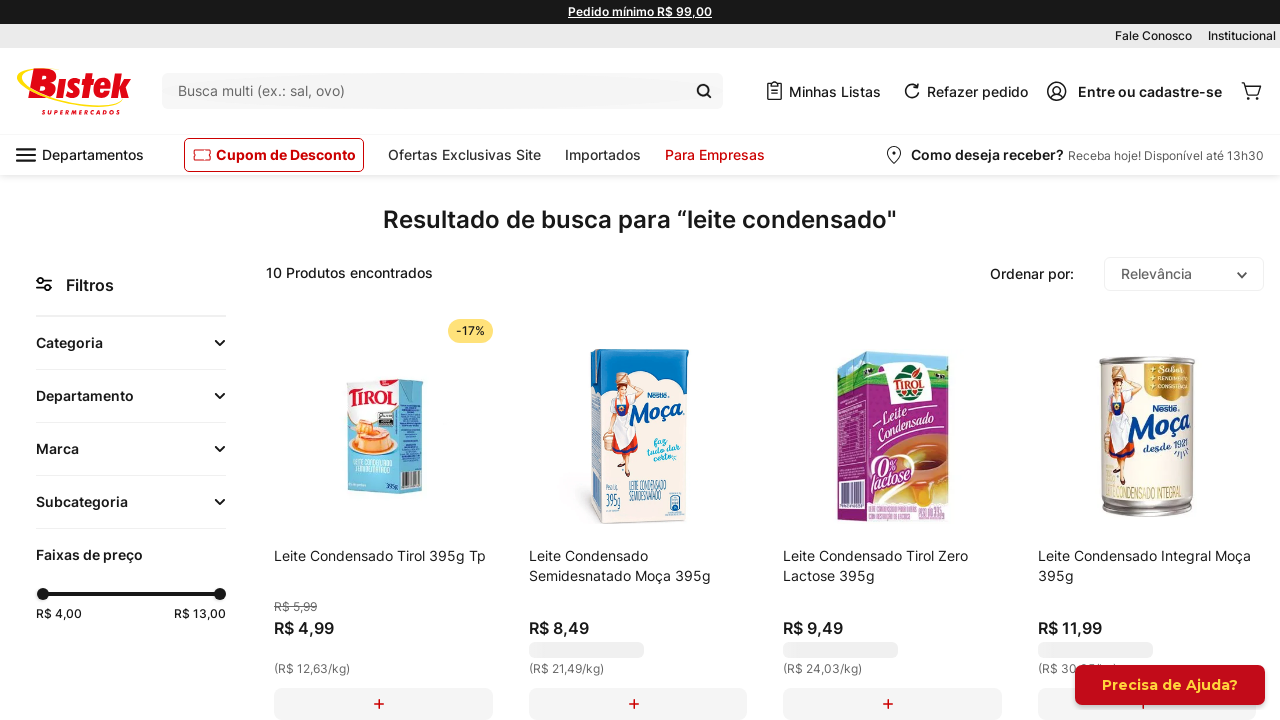

Product brand elements are visible on page
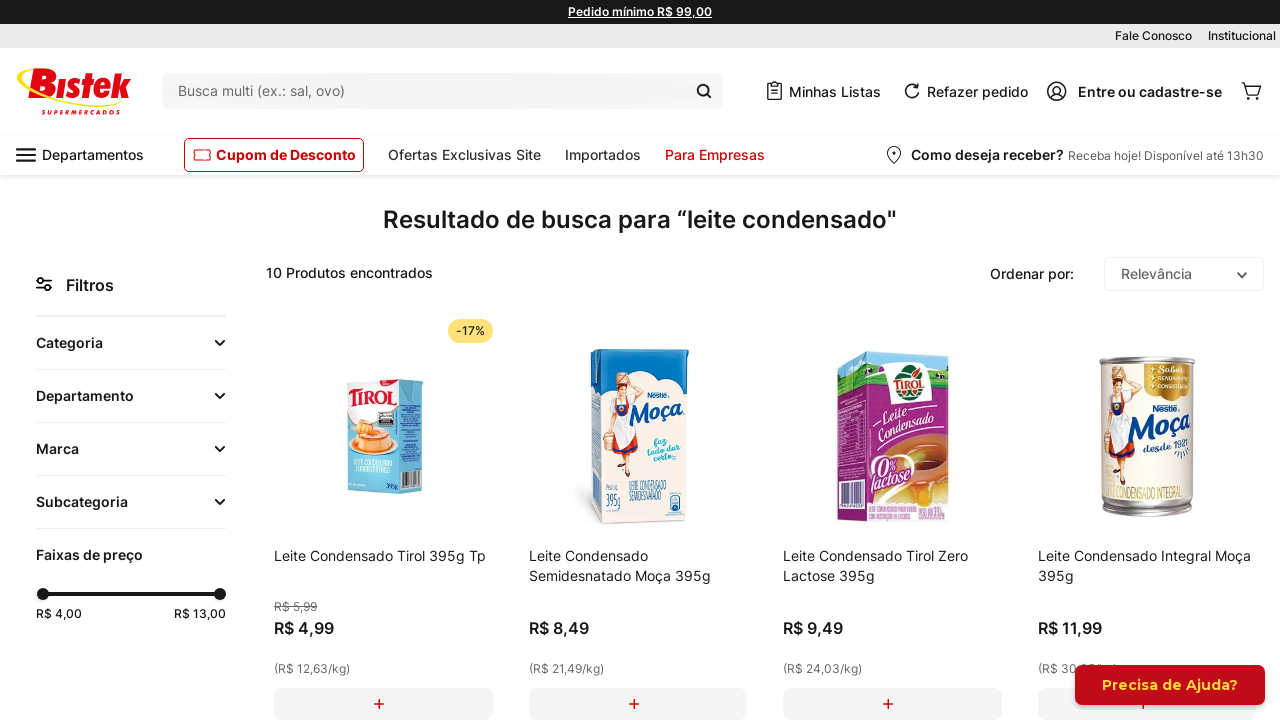

Product prices are displayed on page
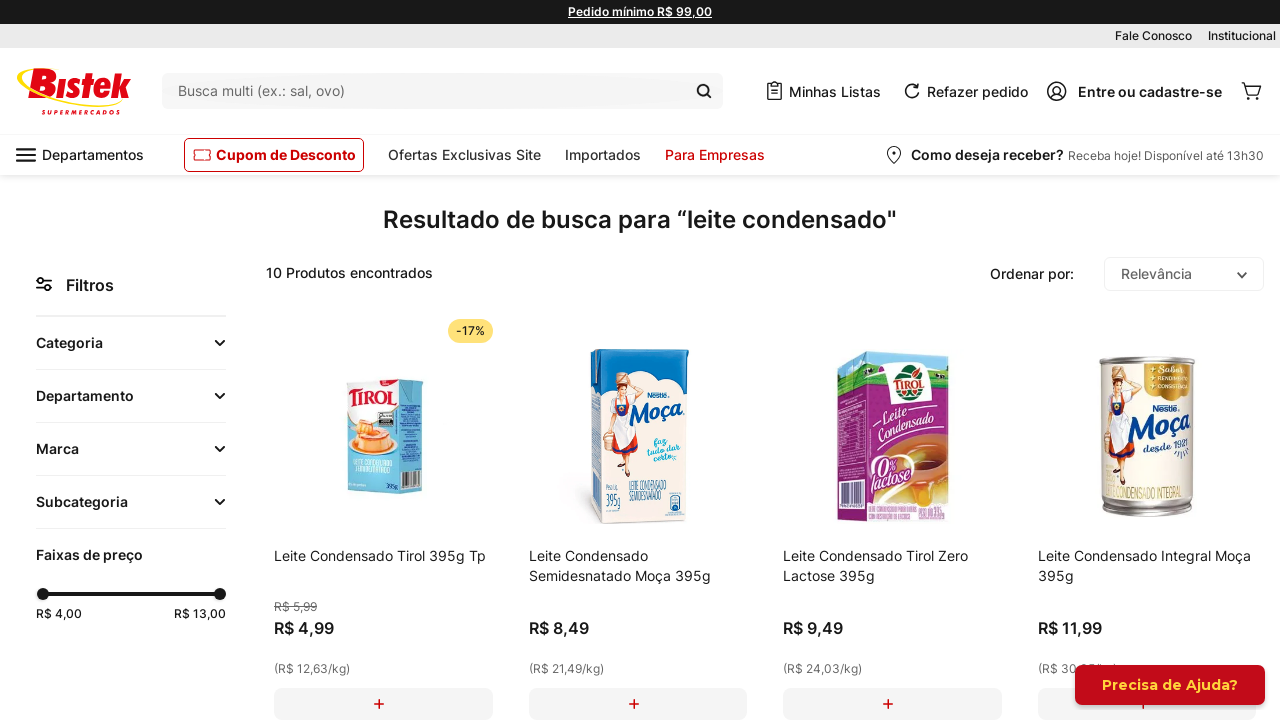

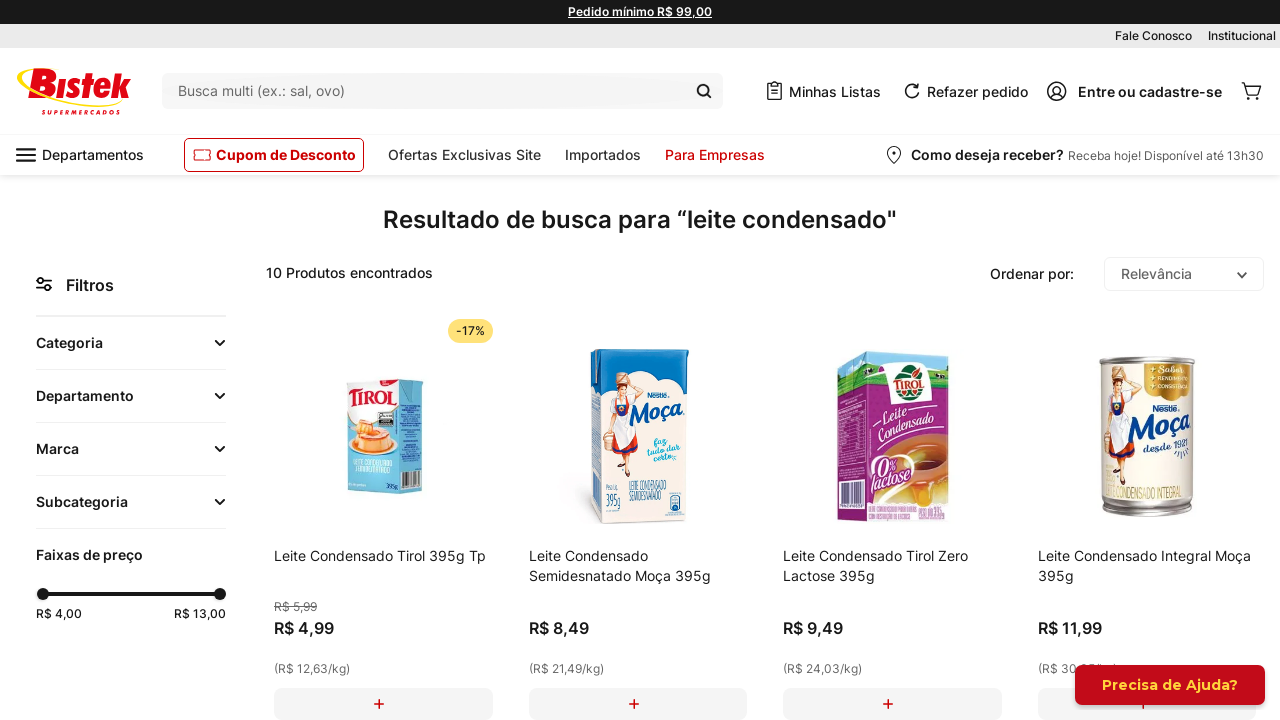